Tests navigation on the Playwright documentation site by clicking the "Get started" link and verifying the URL contains "intro"

Starting URL: https://playwright.dev/

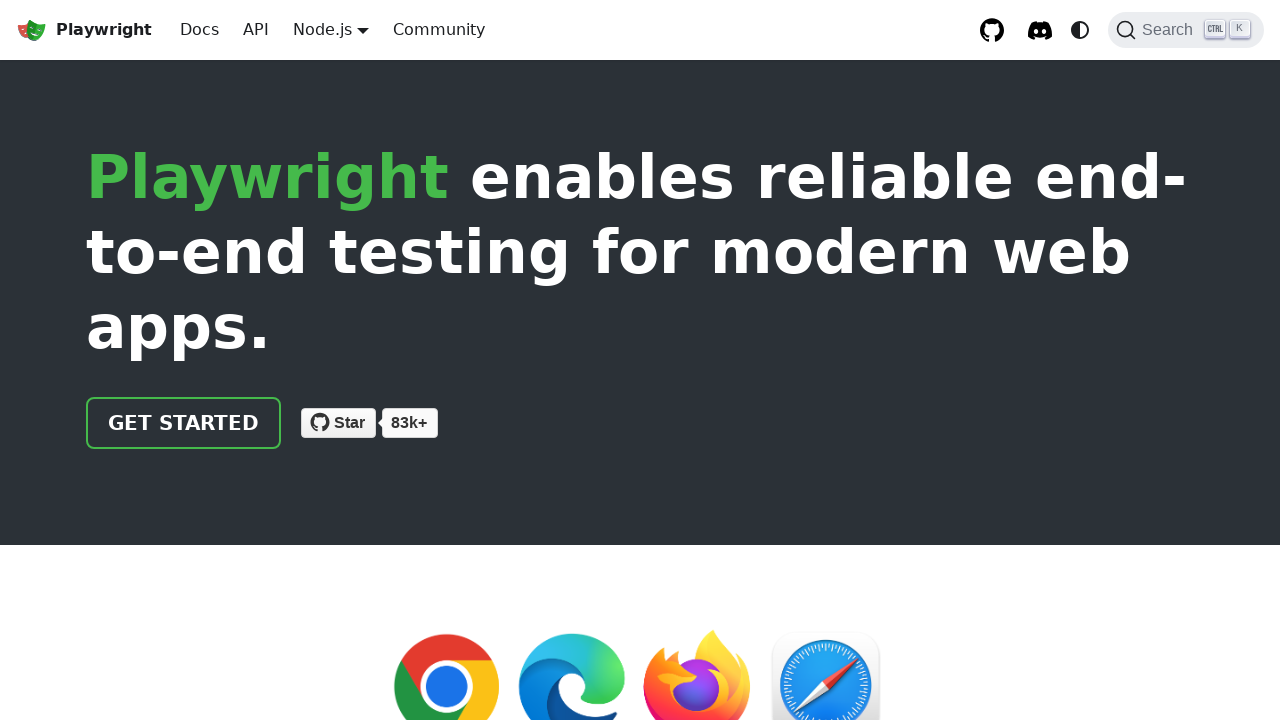

Clicked 'Get started' link at (184, 423) on internal:role=link[name="Get started"i]
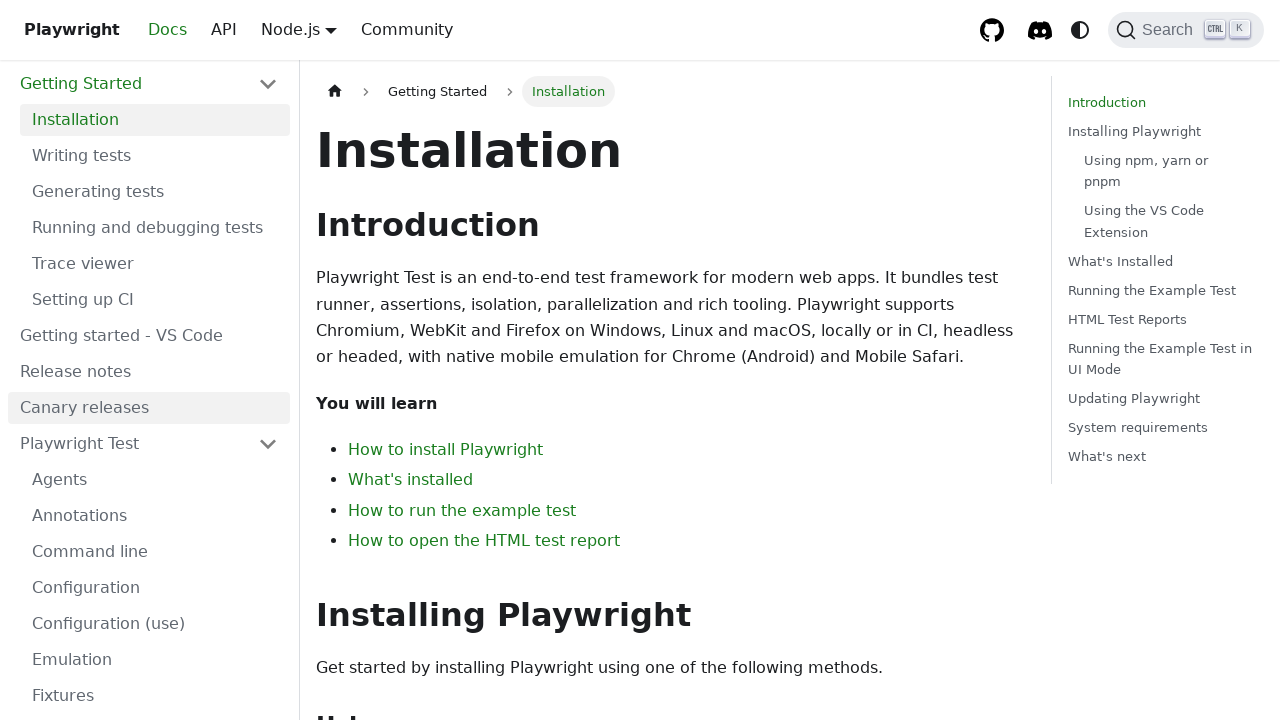

Verified URL contains 'intro' after navigation
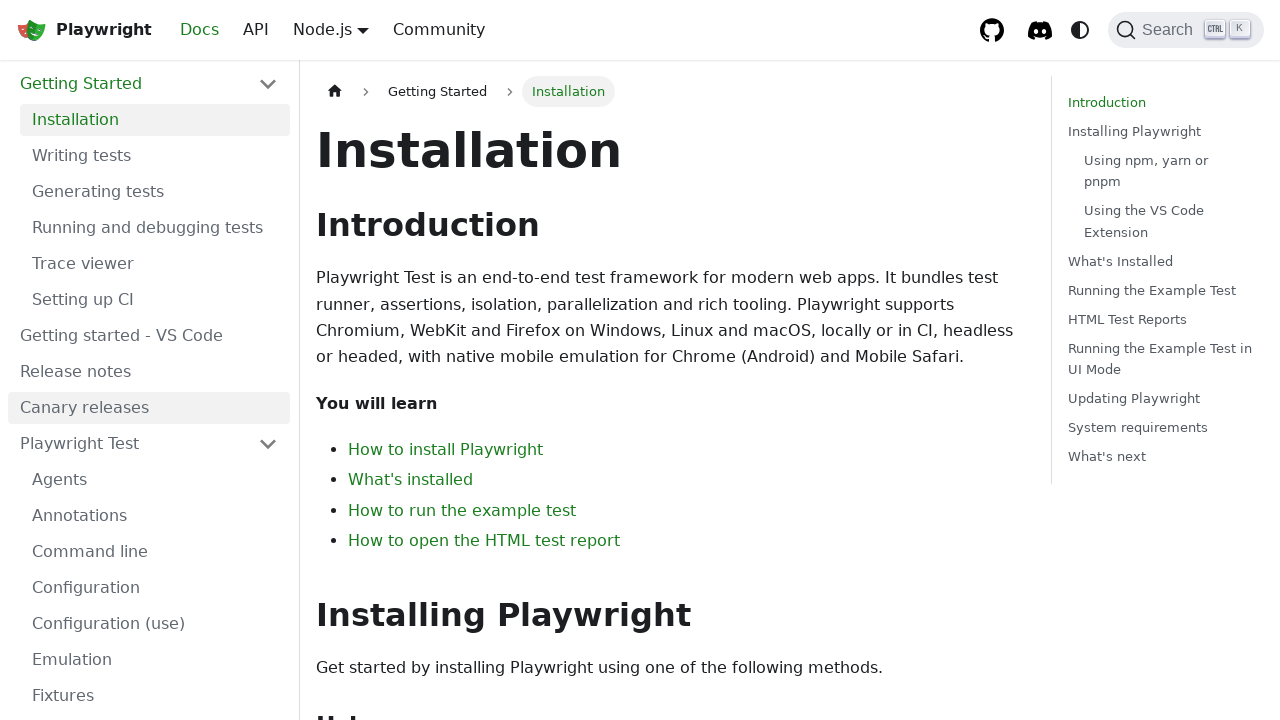

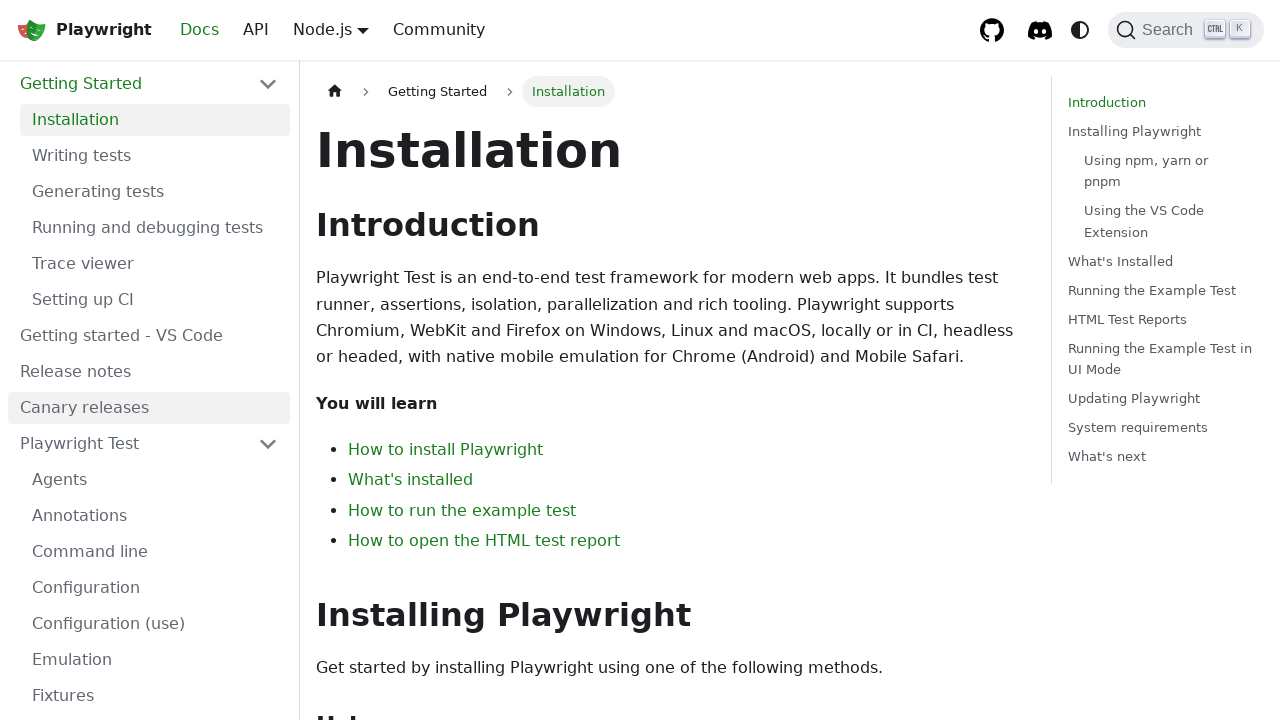